Navigates to Hover Demo page and hovers over an image card to test CSS zoom effect

Starting URL: https://www.lambdatest.com/selenium-playground/

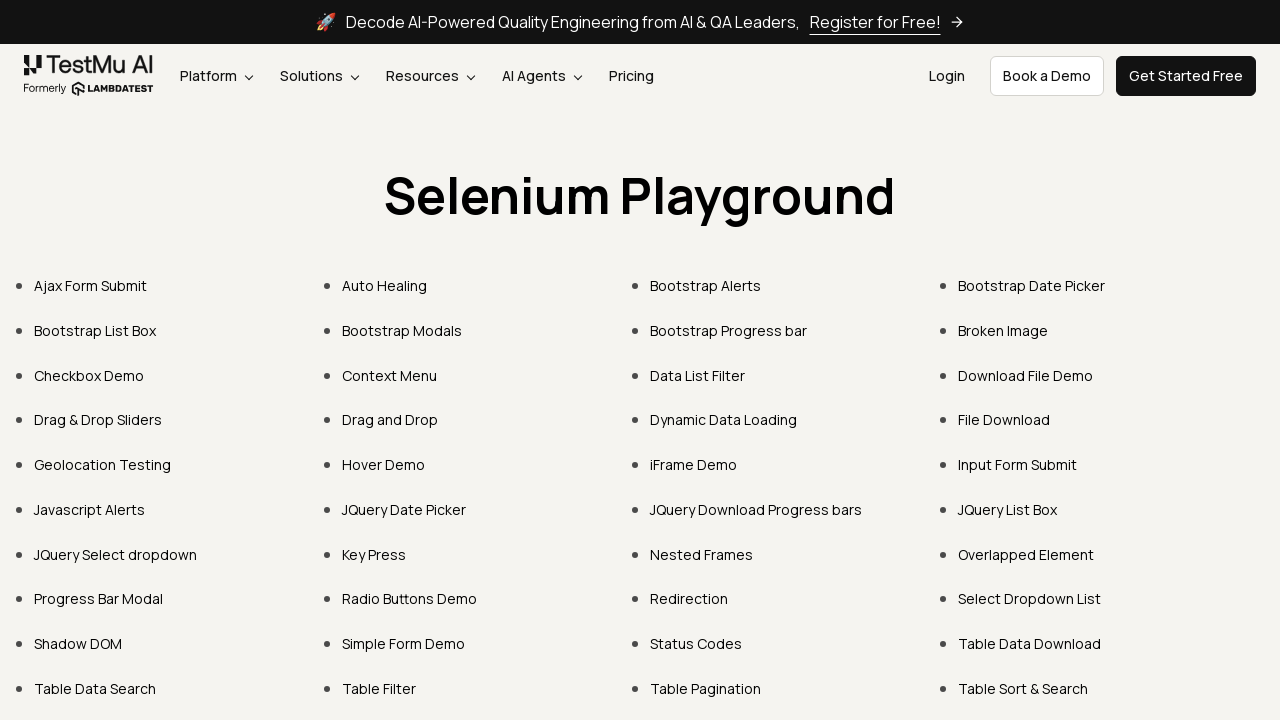

Clicked on Hover Demo link at (384, 464) on xpath=//a[normalize-space()="Hover Demo"]
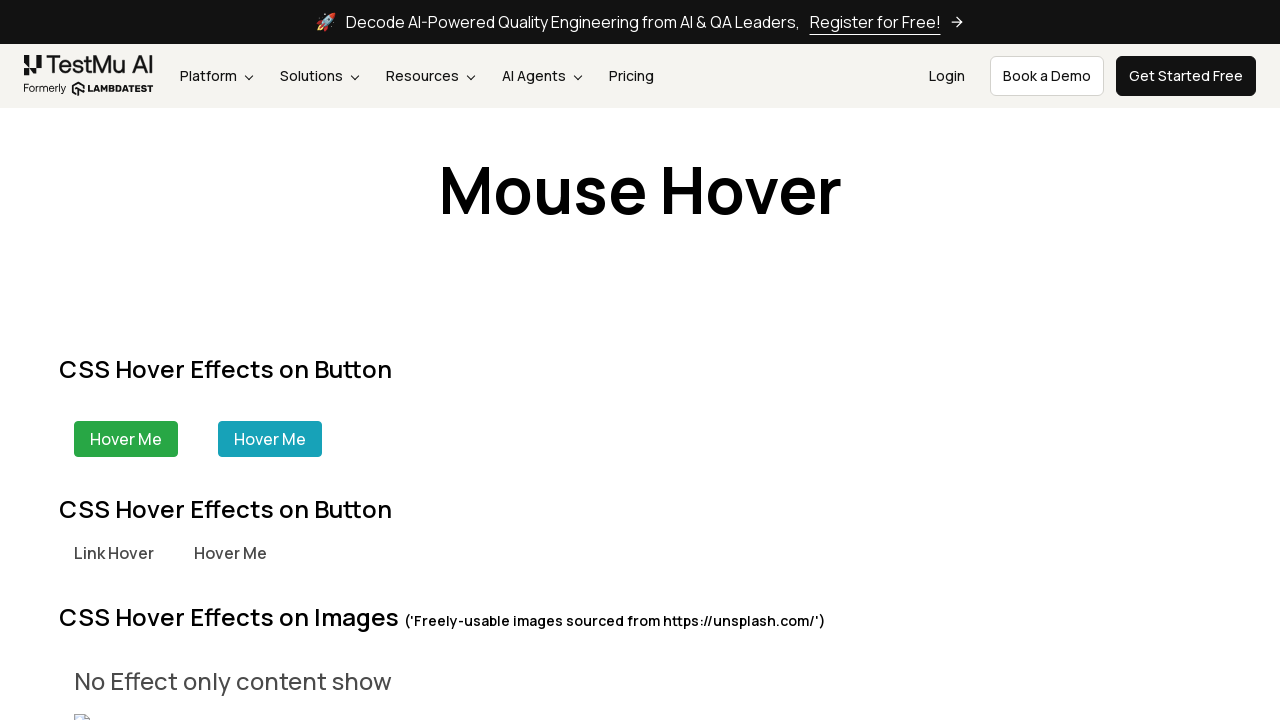

Located image card element
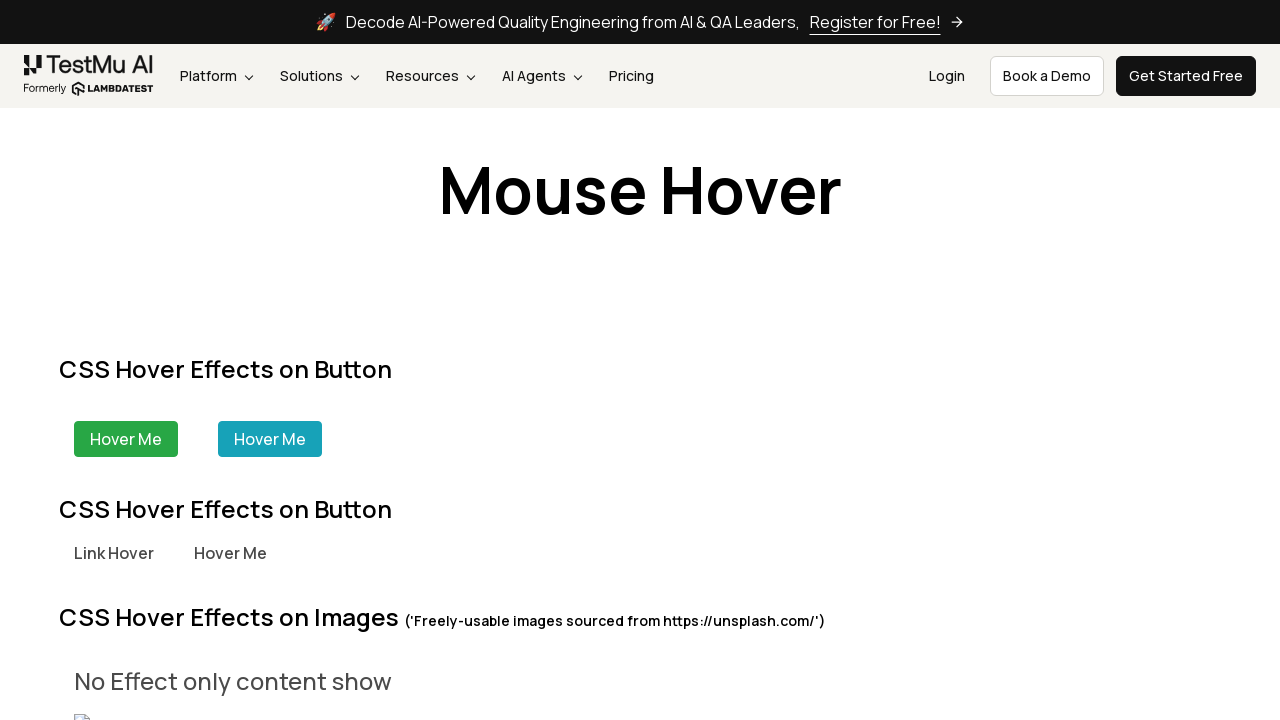

Hovered over image card to trigger CSS zoom effect at (224, 360) on xpath=//div[@class="image-card"]//img[@alt="Image"]
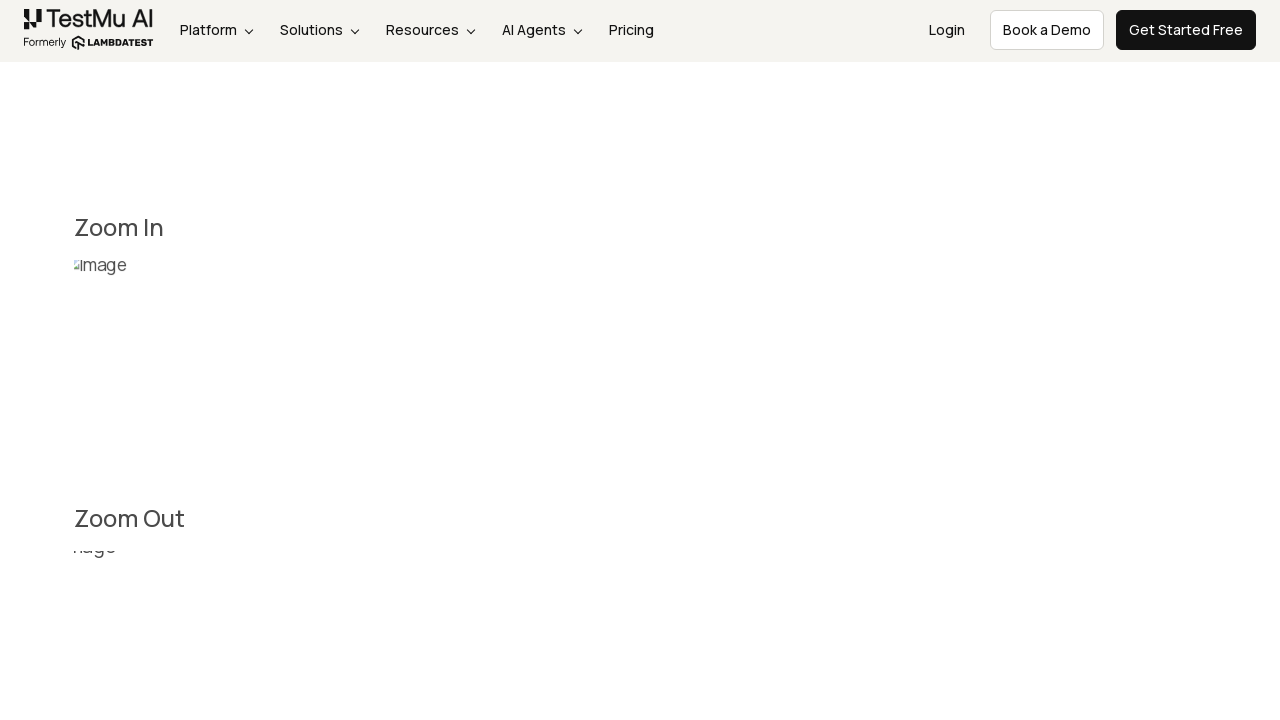

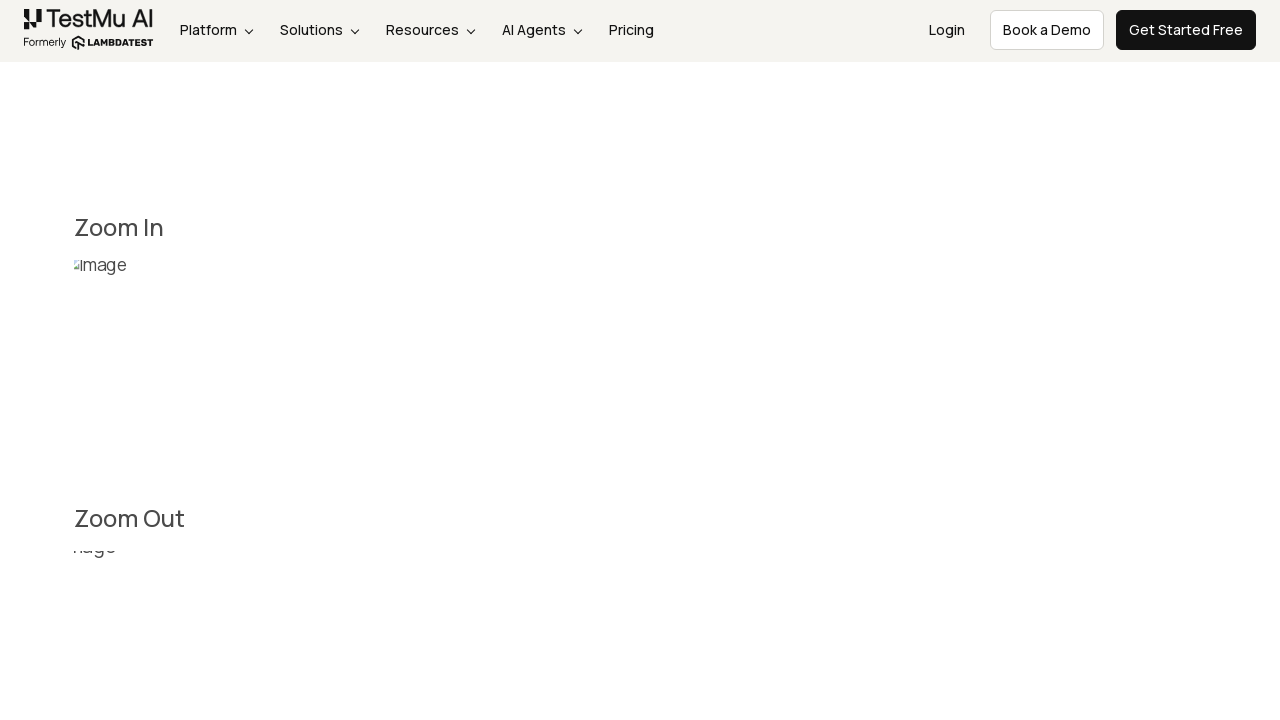